Tests that edits are saved when the input field loses focus (blur)

Starting URL: https://demo.playwright.dev/todomvc

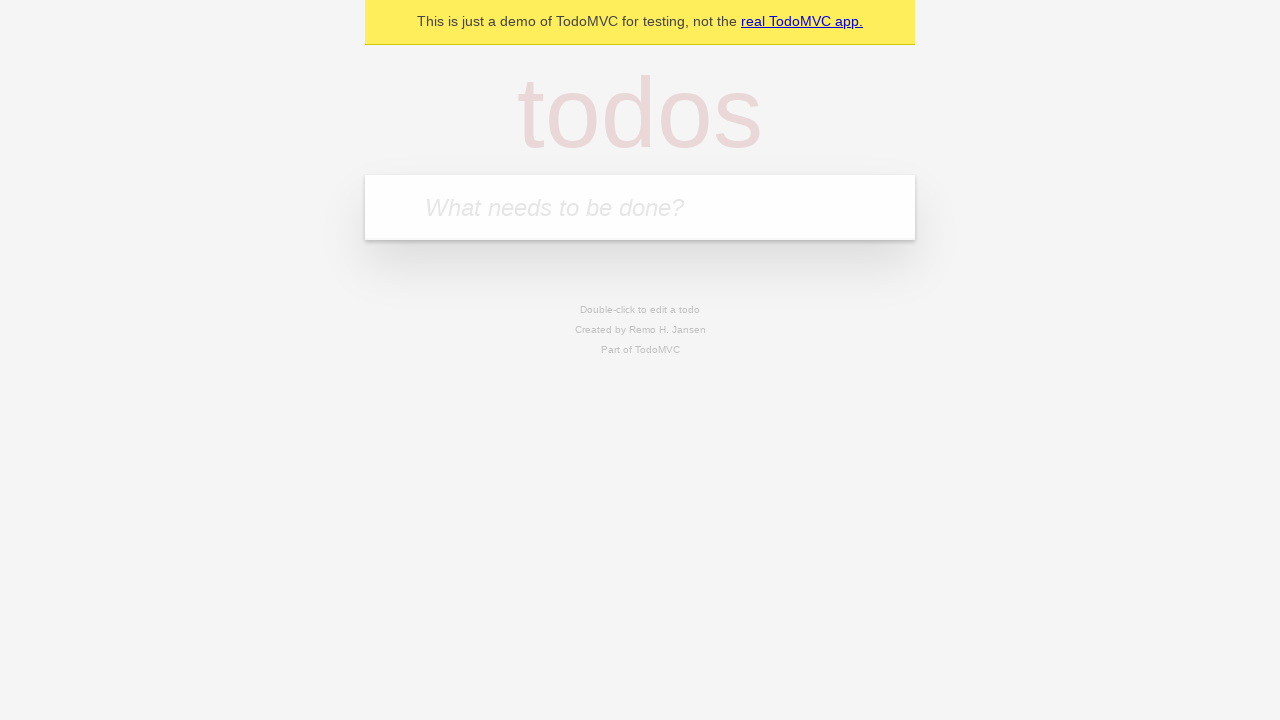

Filled todo input with 'buy some cheese' on internal:attr=[placeholder="What needs to be done?"i]
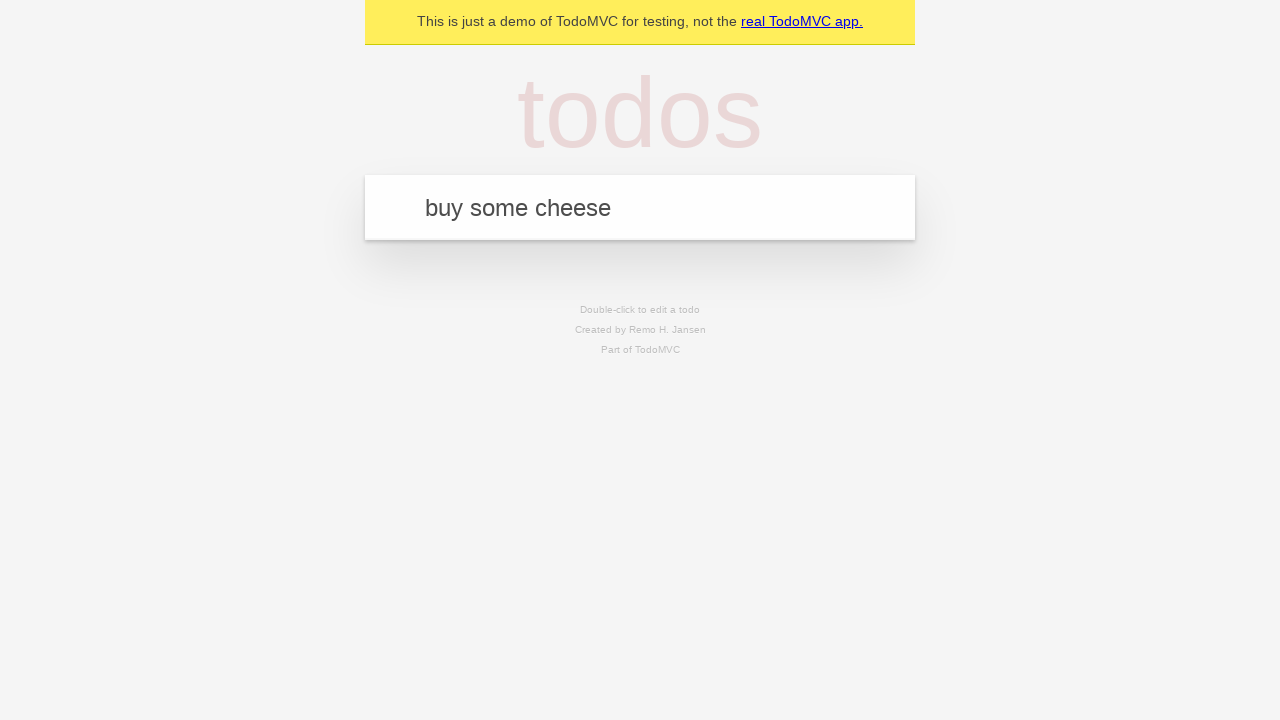

Pressed Enter to create first todo on internal:attr=[placeholder="What needs to be done?"i]
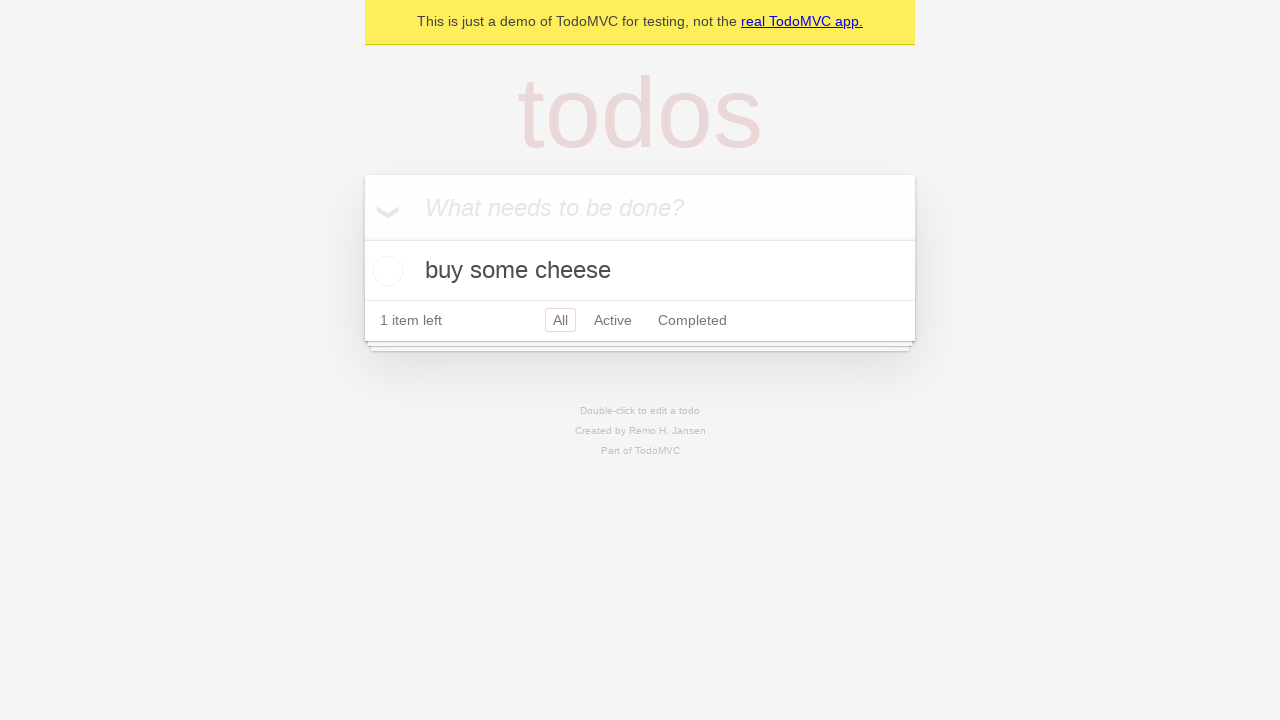

Filled todo input with 'feed the cat' on internal:attr=[placeholder="What needs to be done?"i]
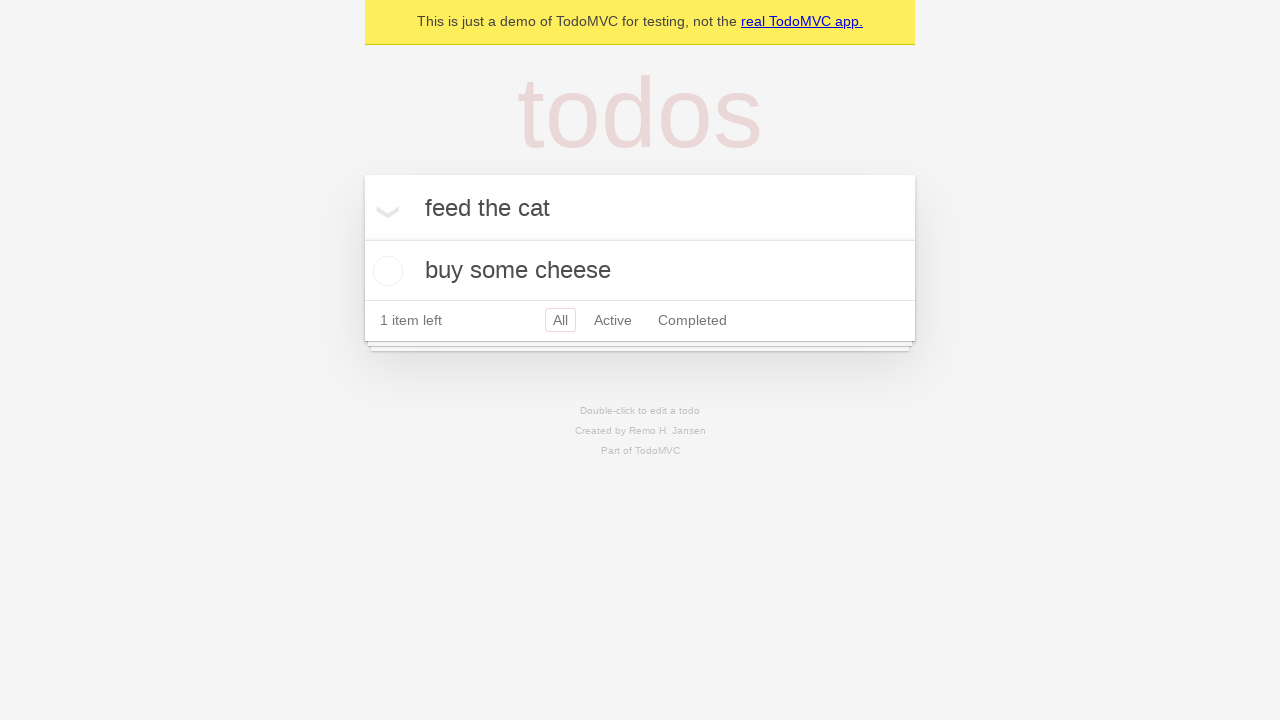

Pressed Enter to create second todo on internal:attr=[placeholder="What needs to be done?"i]
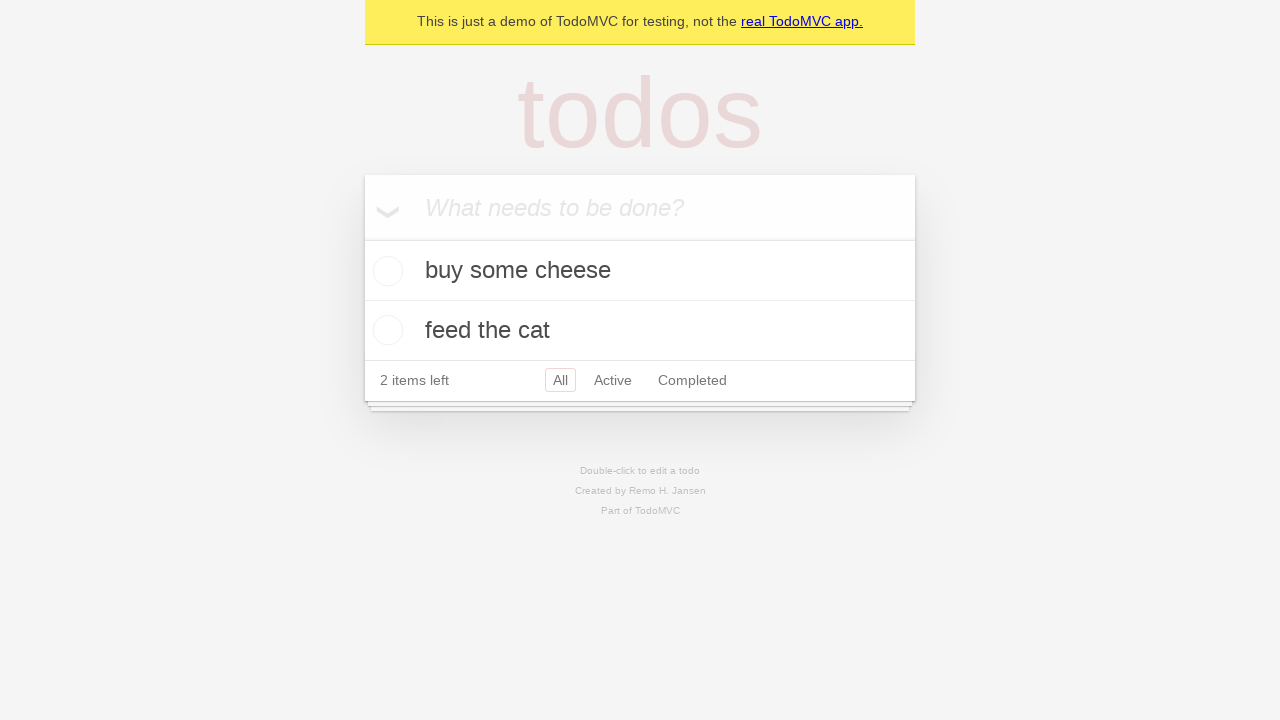

Filled todo input with 'book a doctors appointment' on internal:attr=[placeholder="What needs to be done?"i]
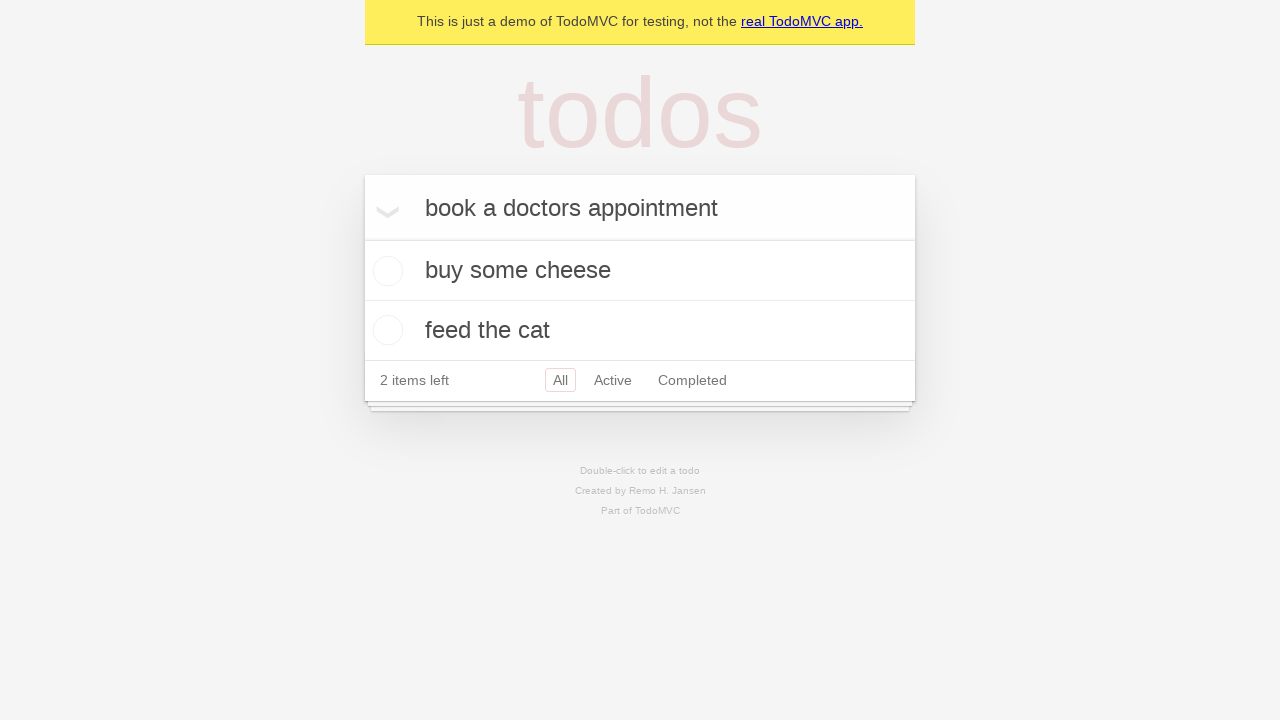

Pressed Enter to create third todo on internal:attr=[placeholder="What needs to be done?"i]
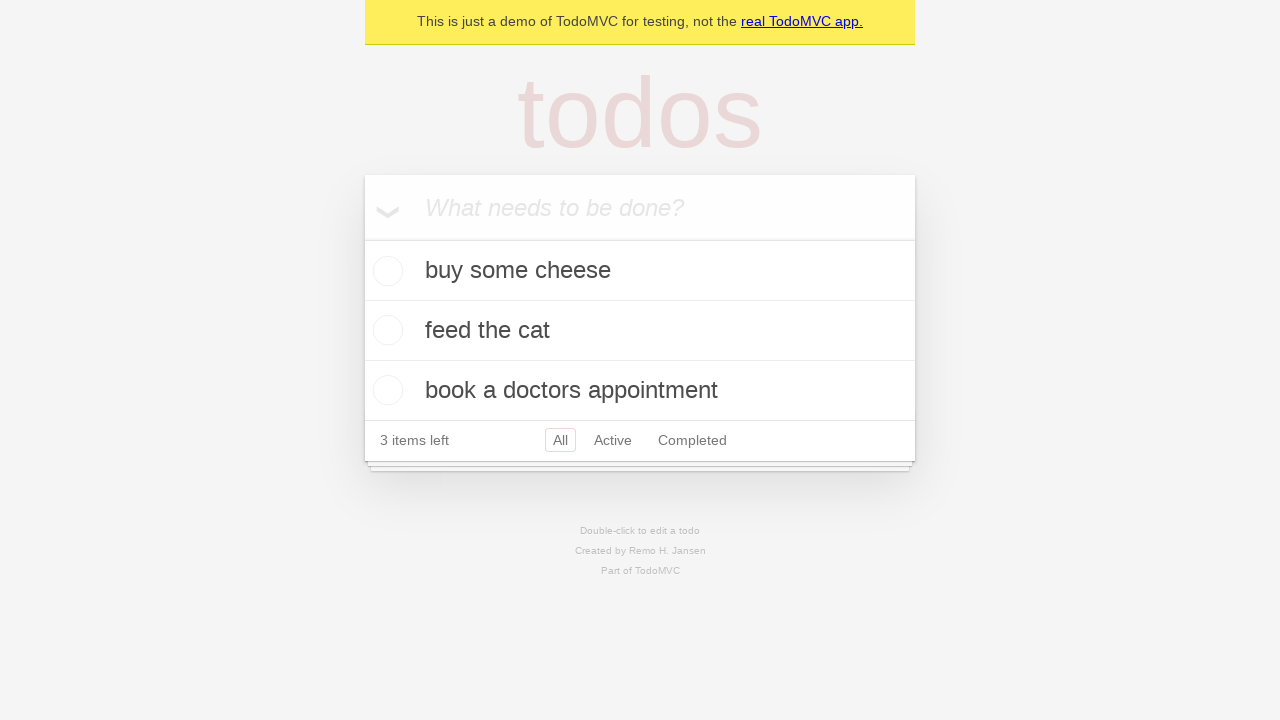

Waited for todo items to load
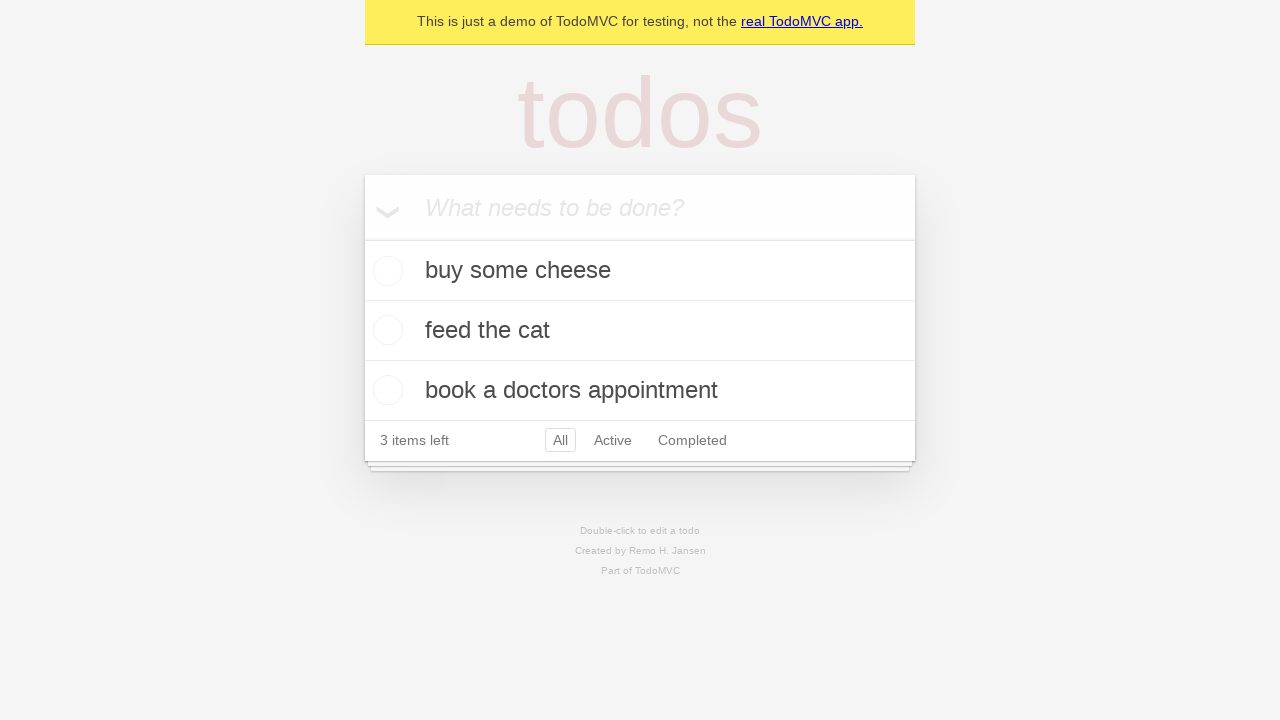

Double-clicked second todo to enter edit mode at (640, 331) on internal:testid=[data-testid="todo-item"s] >> nth=1
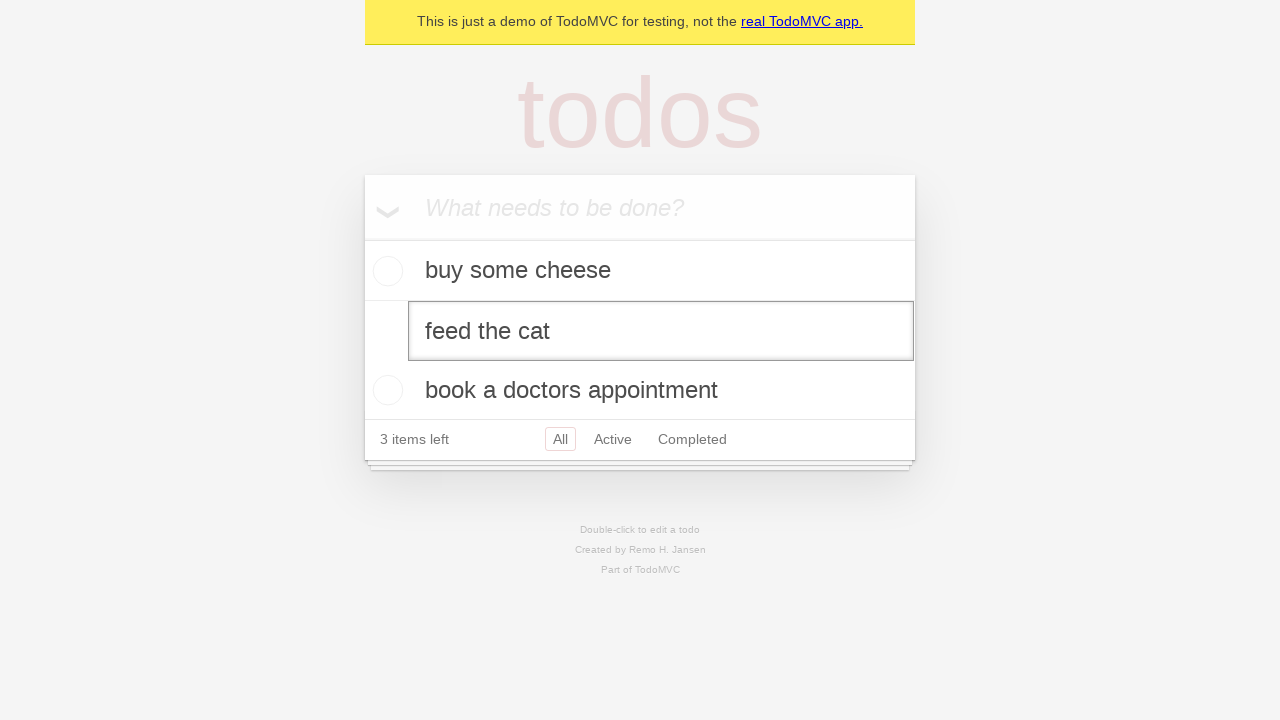

Filled edit textbox with 'buy some sausages' on internal:testid=[data-testid="todo-item"s] >> nth=1 >> internal:role=textbox[nam
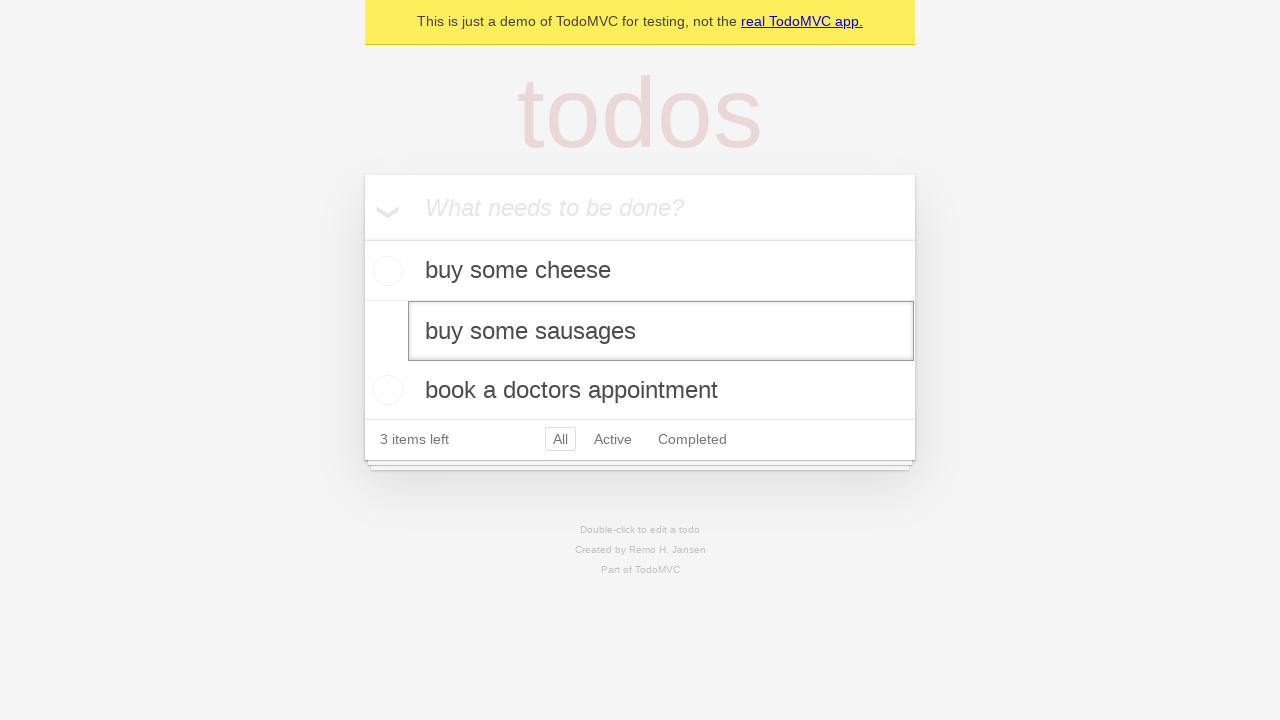

Dispatched blur event to save edits on input field
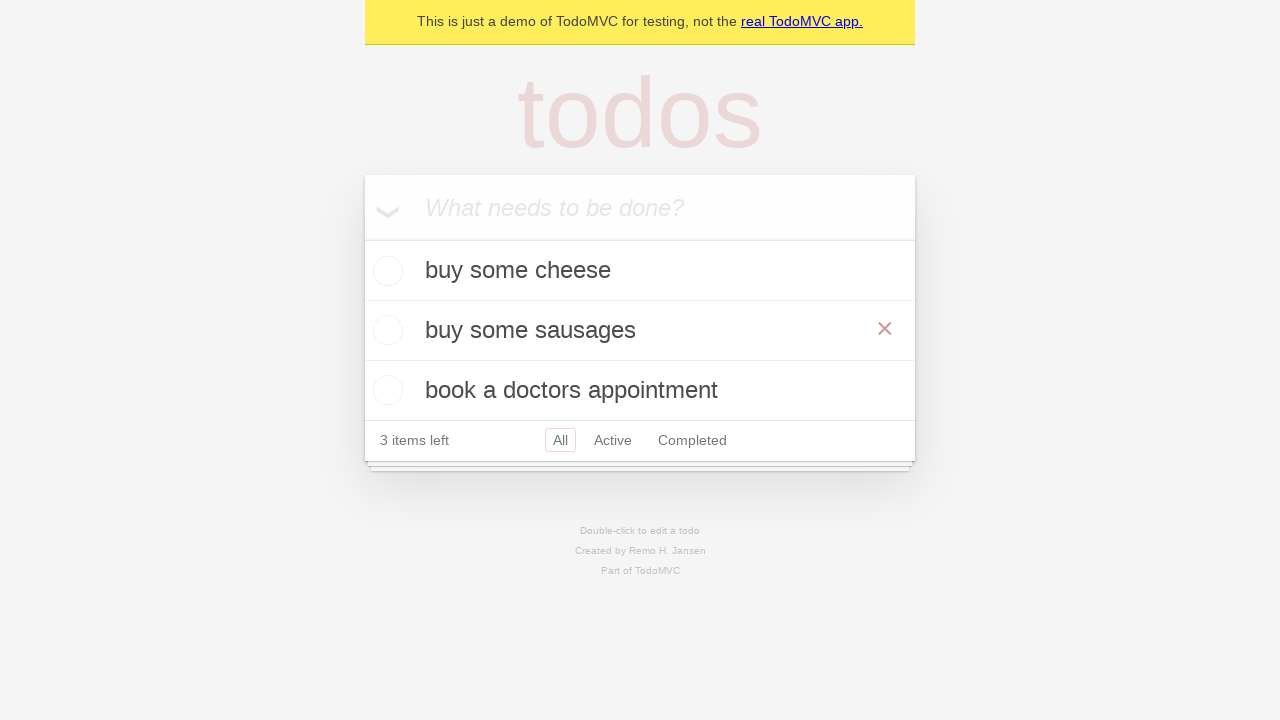

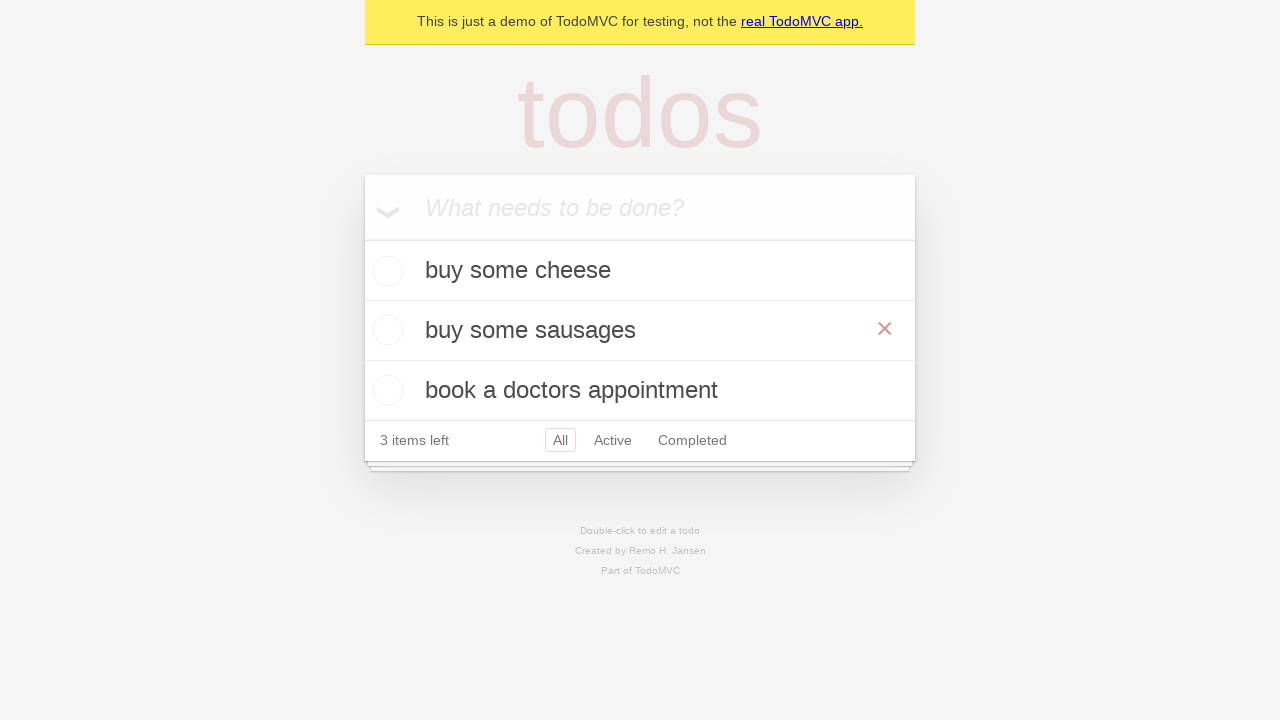